Tests notification messages by clicking link repeatedly until a successful notification appears

Starting URL: http://the-internet.herokuapp.com/

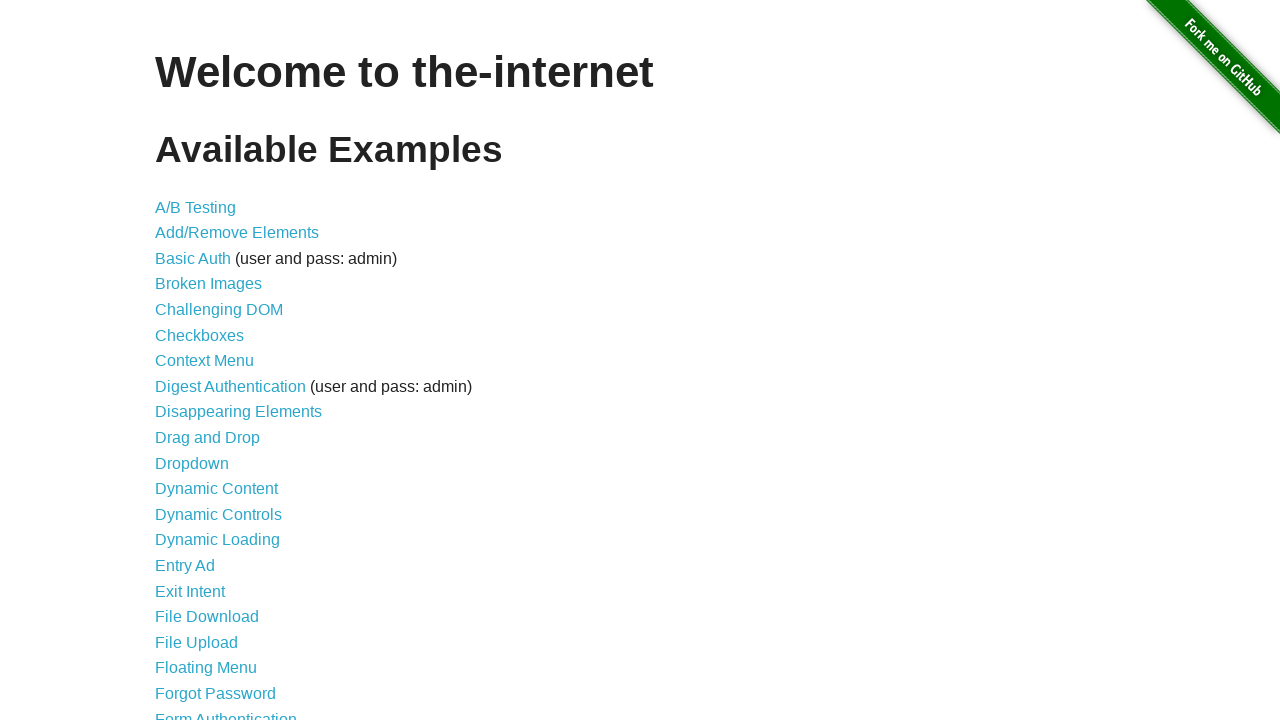

Clicked on Notification Messages link at (234, 420) on text=Notification Messages
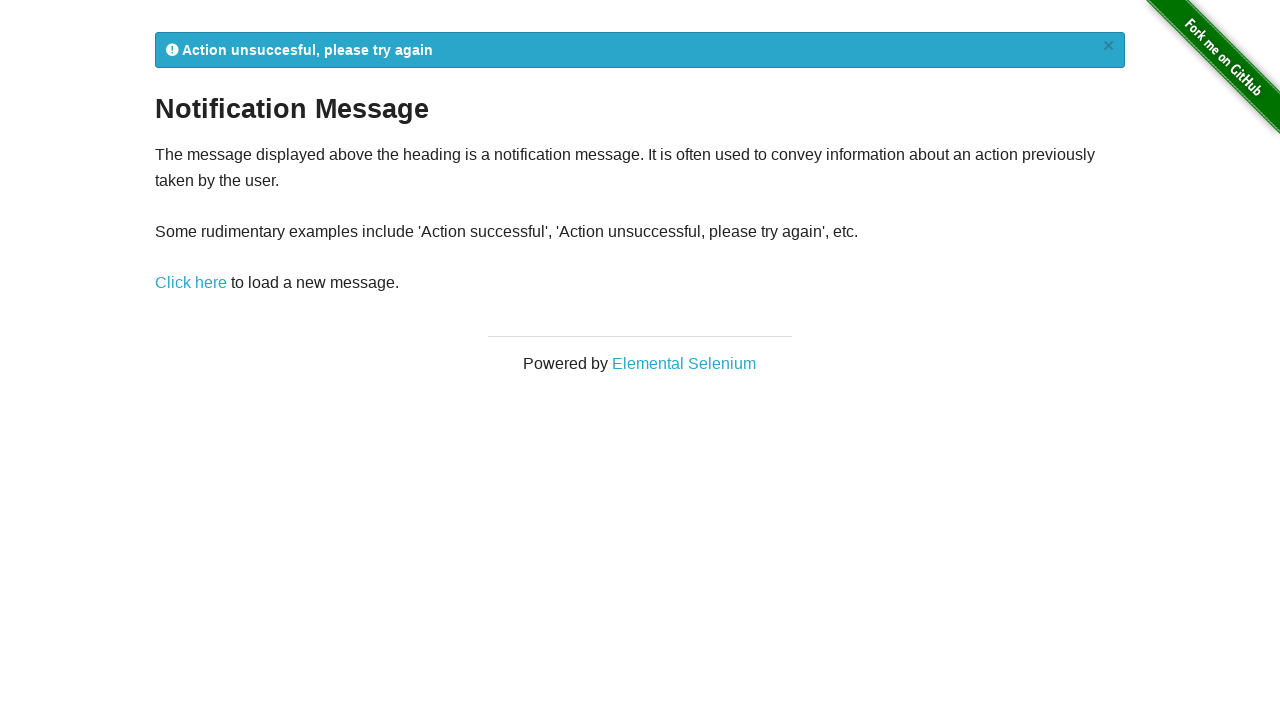

Notification flash message element loaded
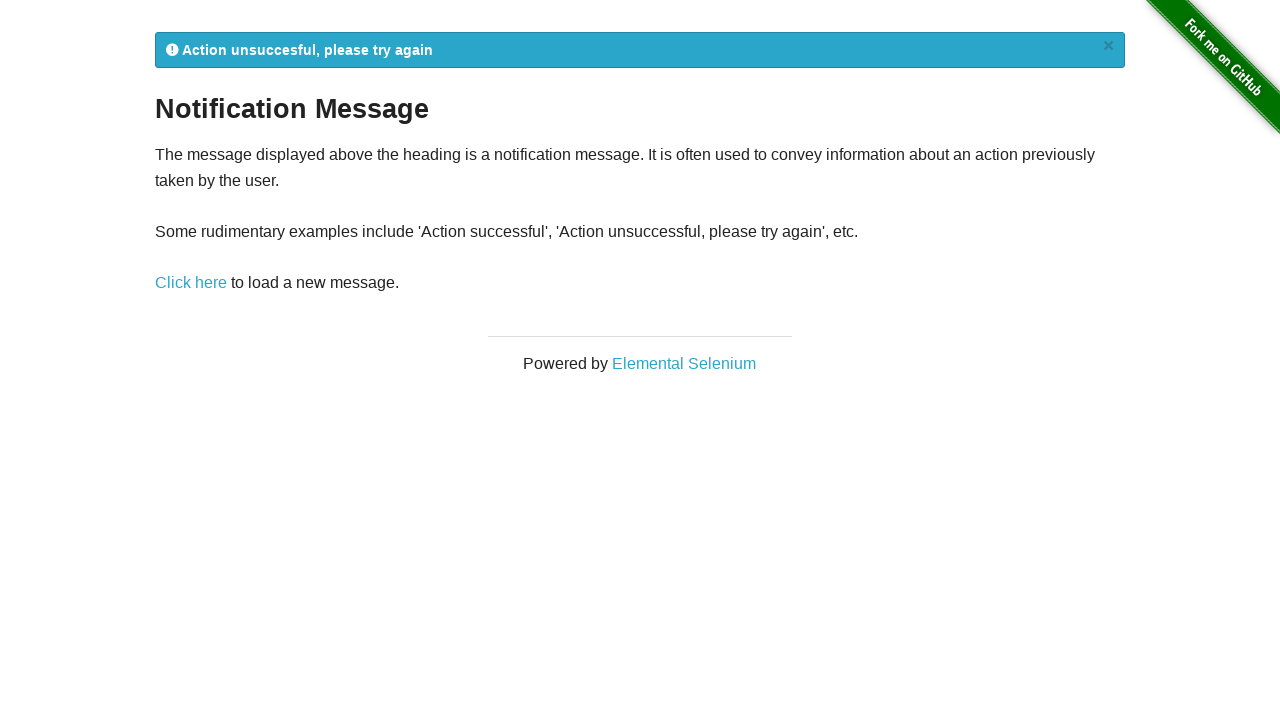

Clicked 'Click here' link to generate notification at (191, 283) on text=Click here
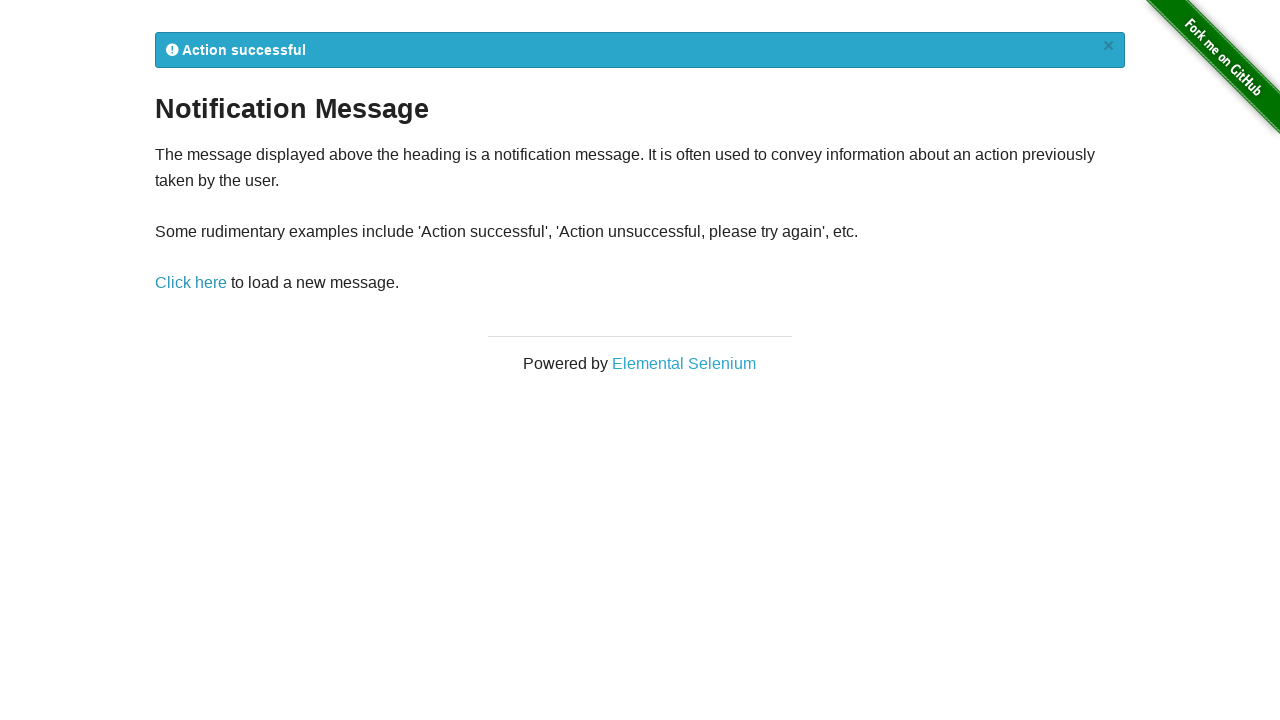

Notification message appeared
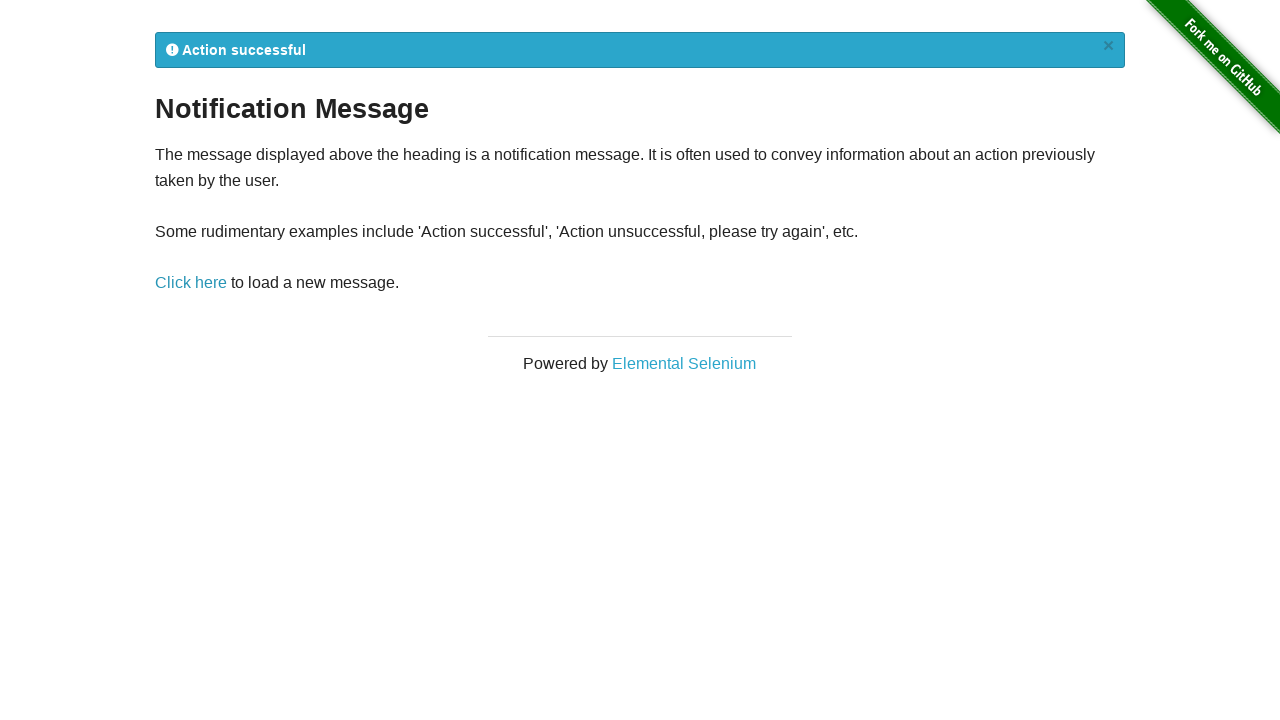

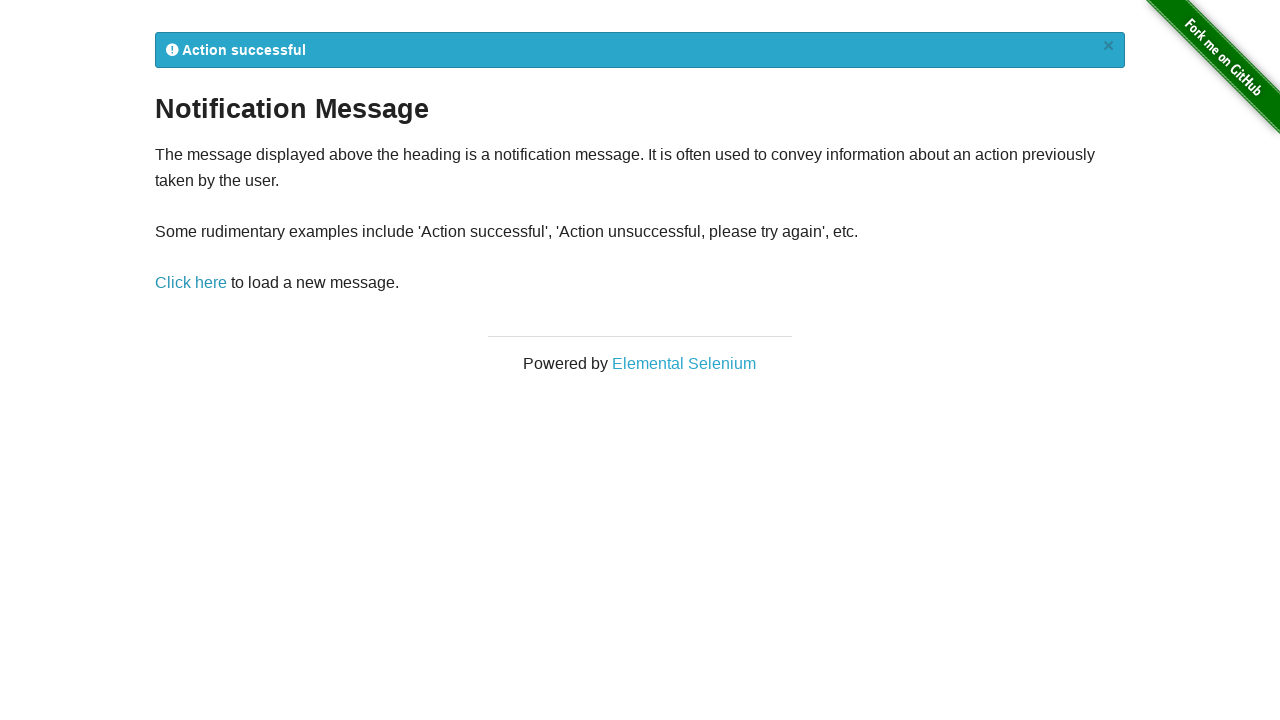